Tests navigation through Site Map to Accounts Overview page

Starting URL: https://parabank.parasoft.com/parabank/index.htm

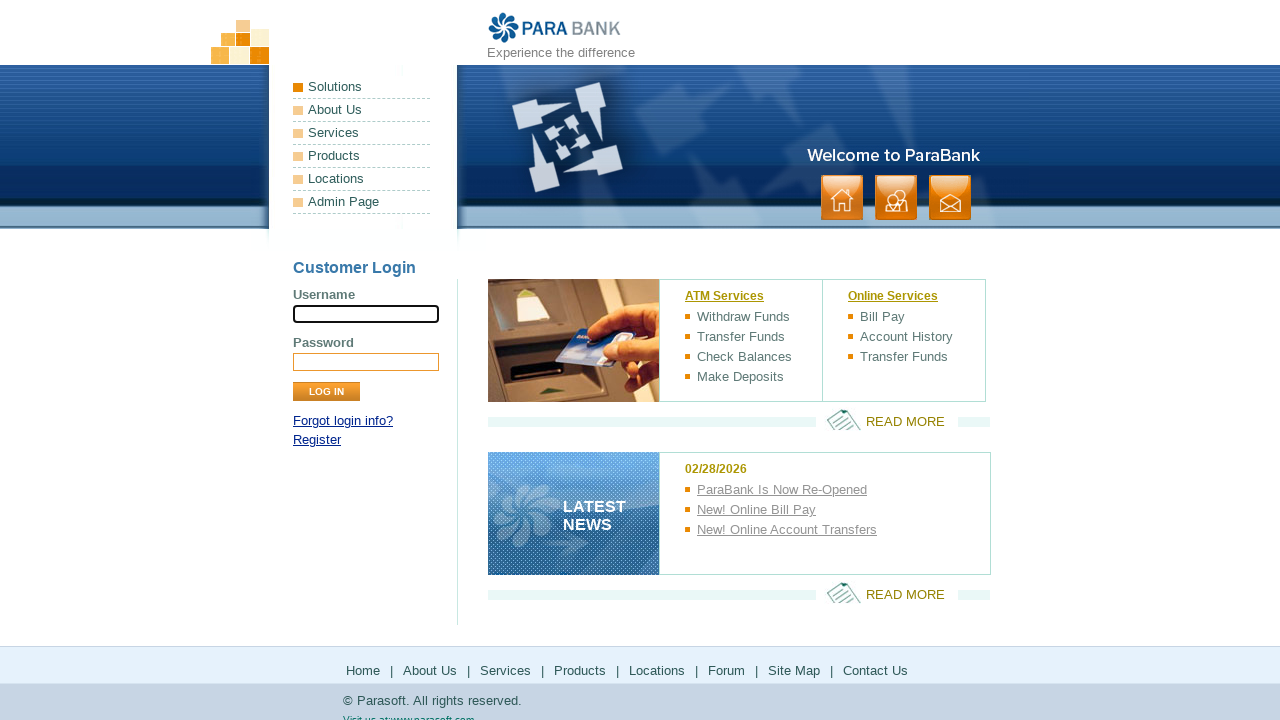

Footer Site Map button became visible
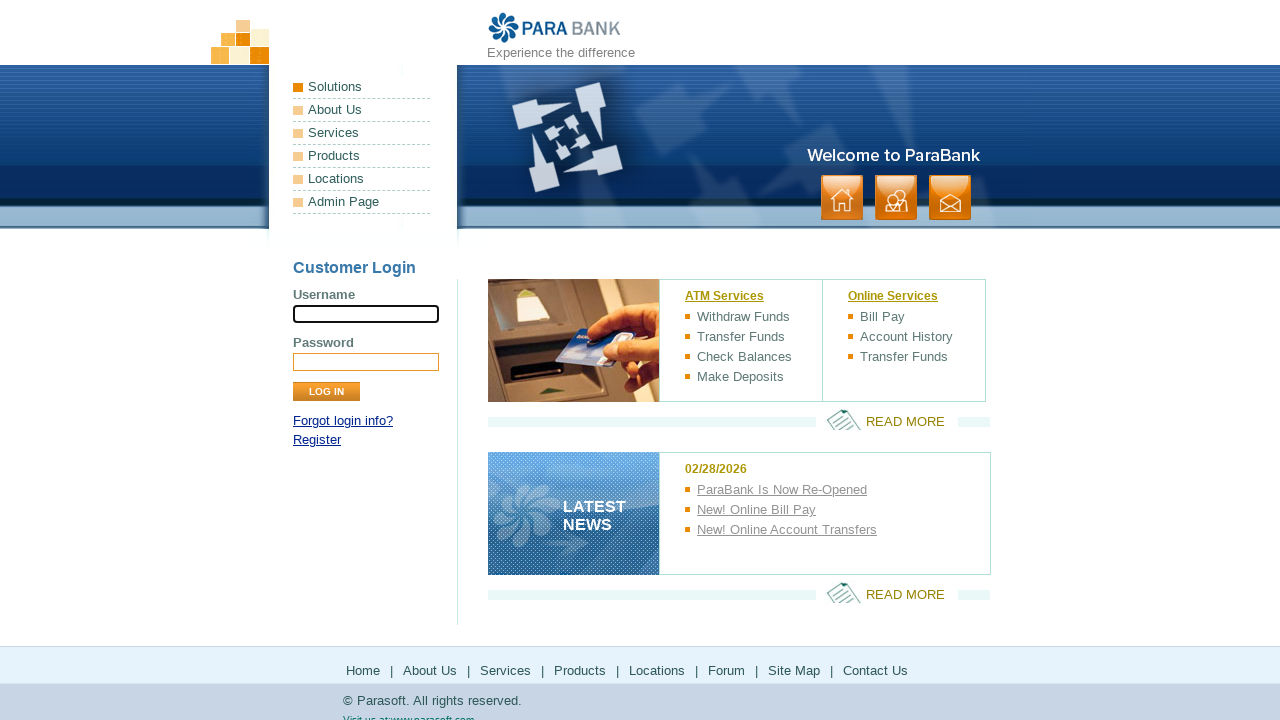

Clicked Site Map button in footer at (794, 670) on xpath=//*[@id='footerPanel']/ul[1]/li[7]/a
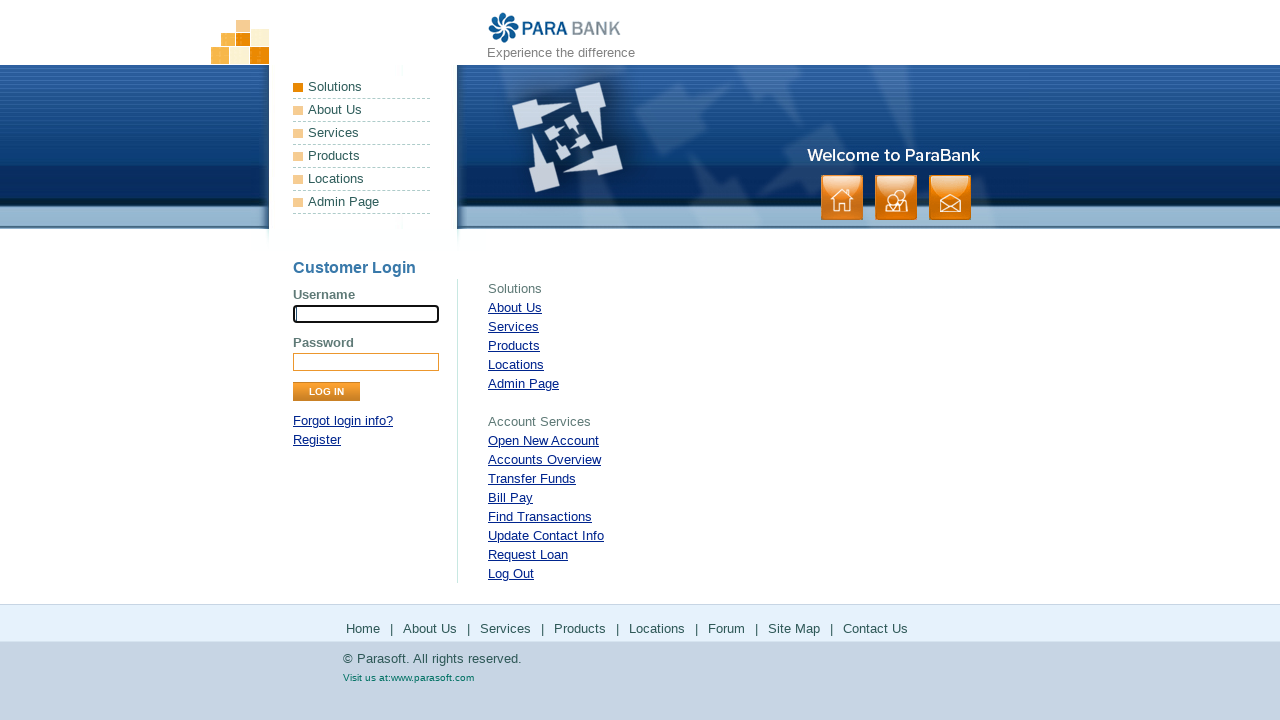

Accounts Overview link appeared on Site Map page
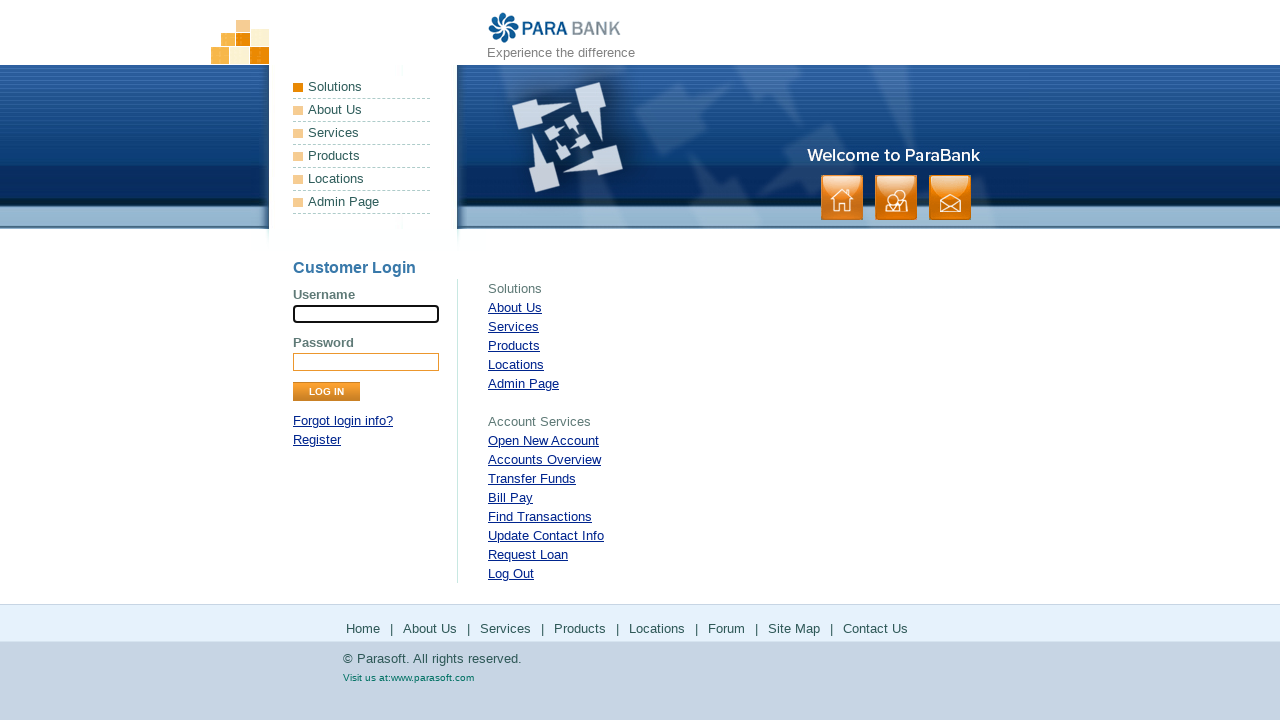

Clicked Accounts Overview link at (544, 460) on xpath=//*[@id='rightPanel']/ul[2]/li[2]/a
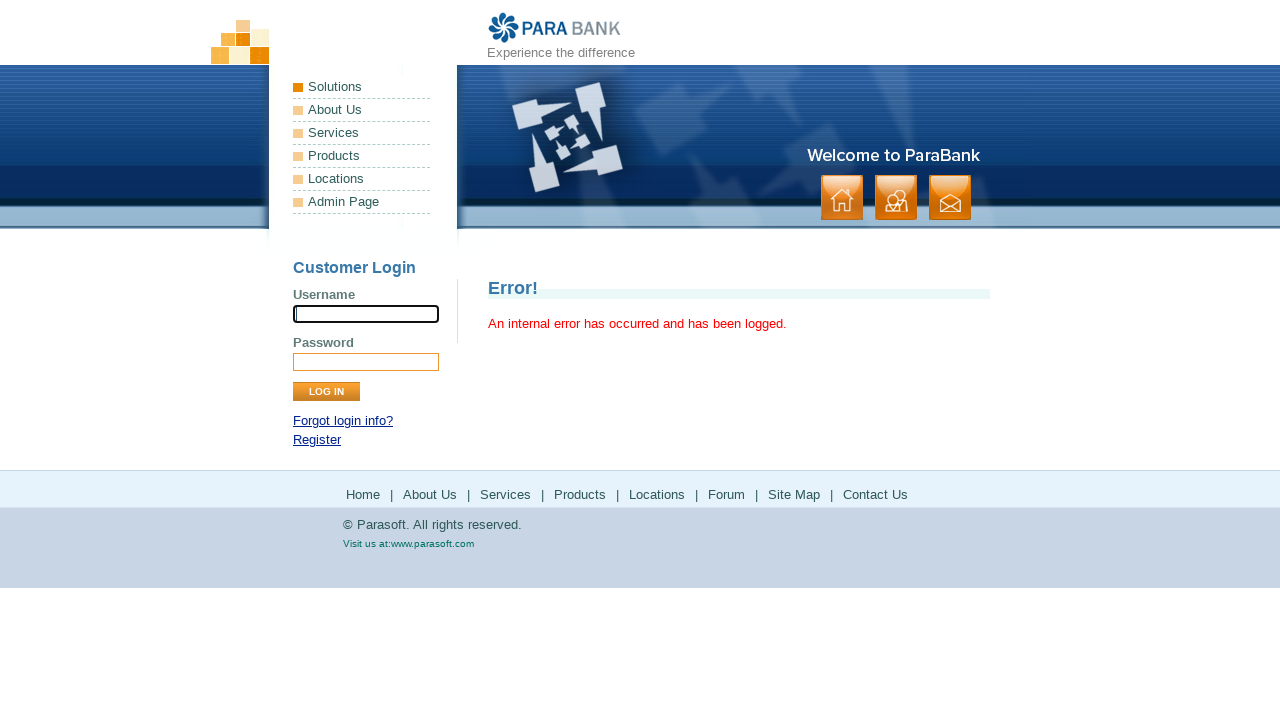

Successfully navigated to Accounts Overview page
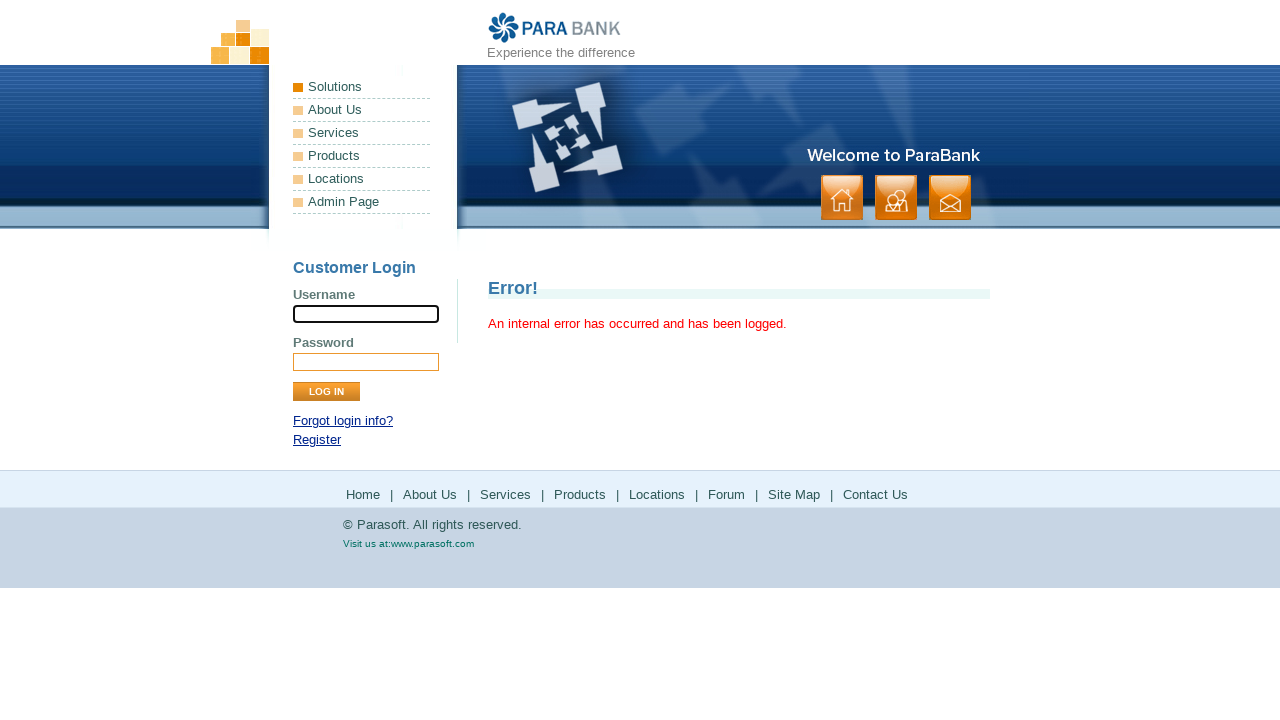

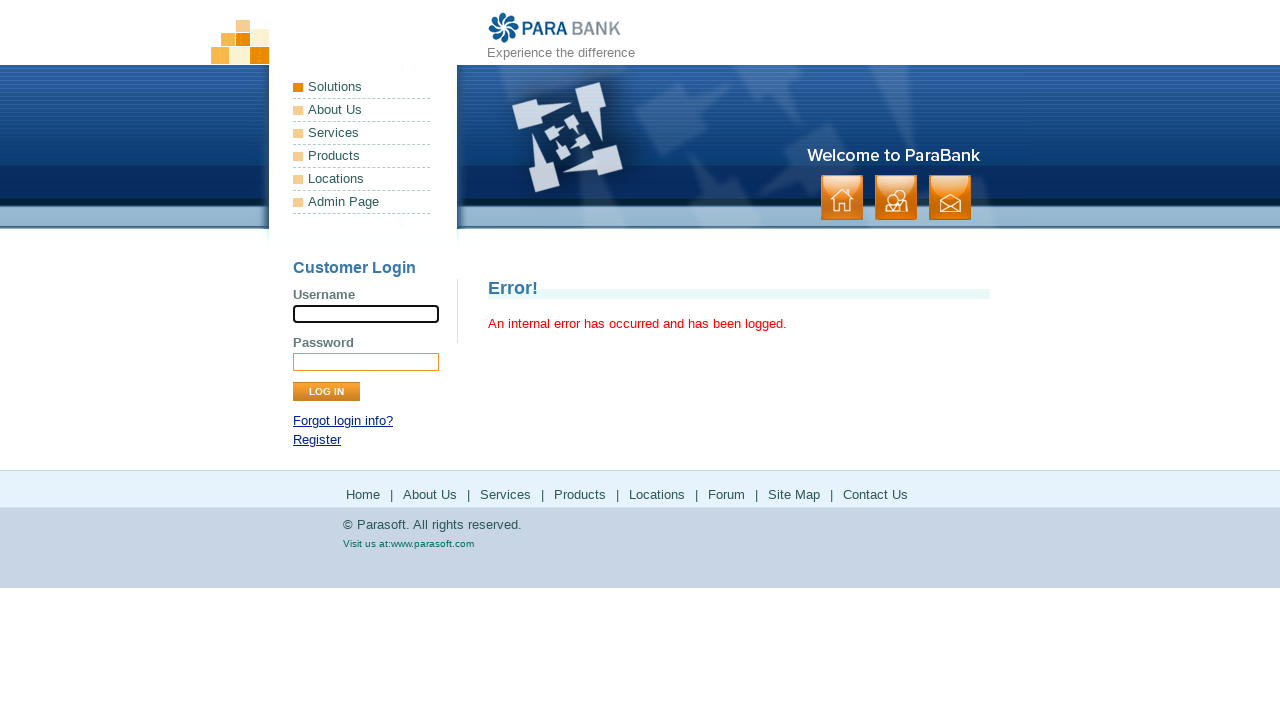